Tests a registration form by filling out all fields including personal information, address details, and selecting options from dropdowns, then selecting radio buttons for gender and relocation preference.

Starting URL: https://grotechminds.com/registration/

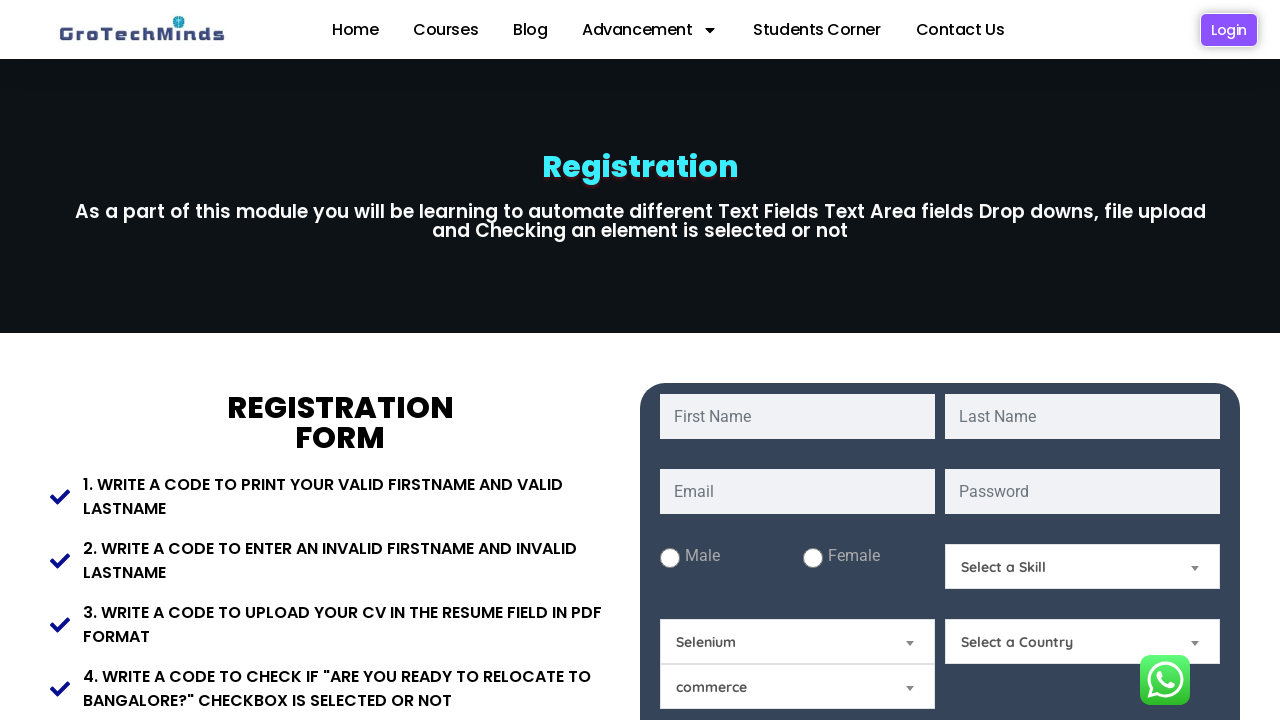

Filled first name field with 'Jennifer' on input[name='fname']
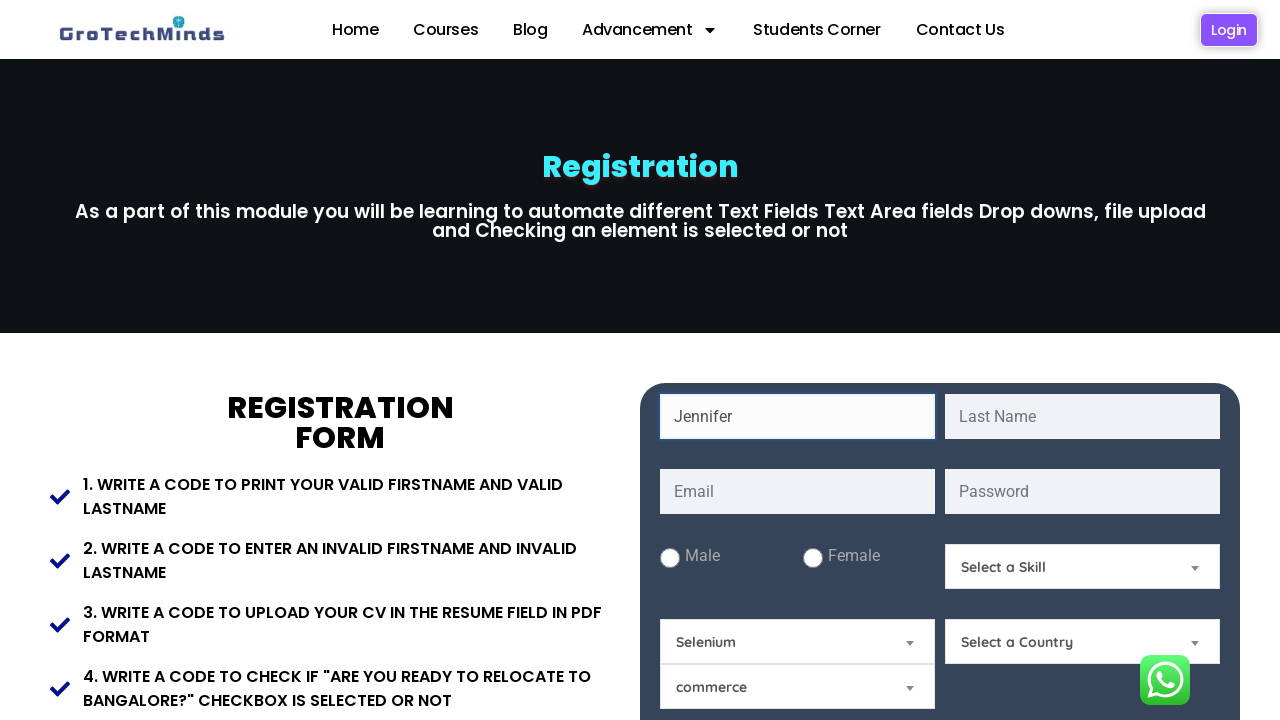

Filled last name field with 'Morrison' on input[name='lname']
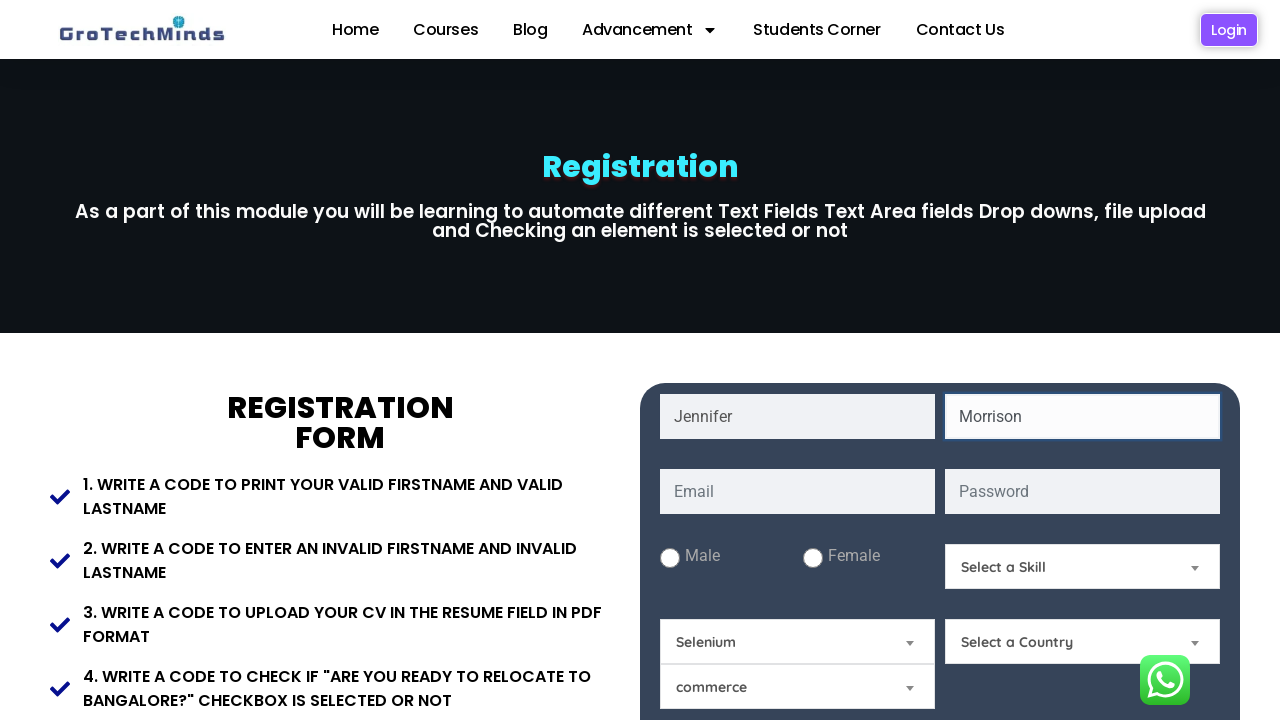

Filled email field with 'jennifer.morrison842@example.com' on input[name='email']
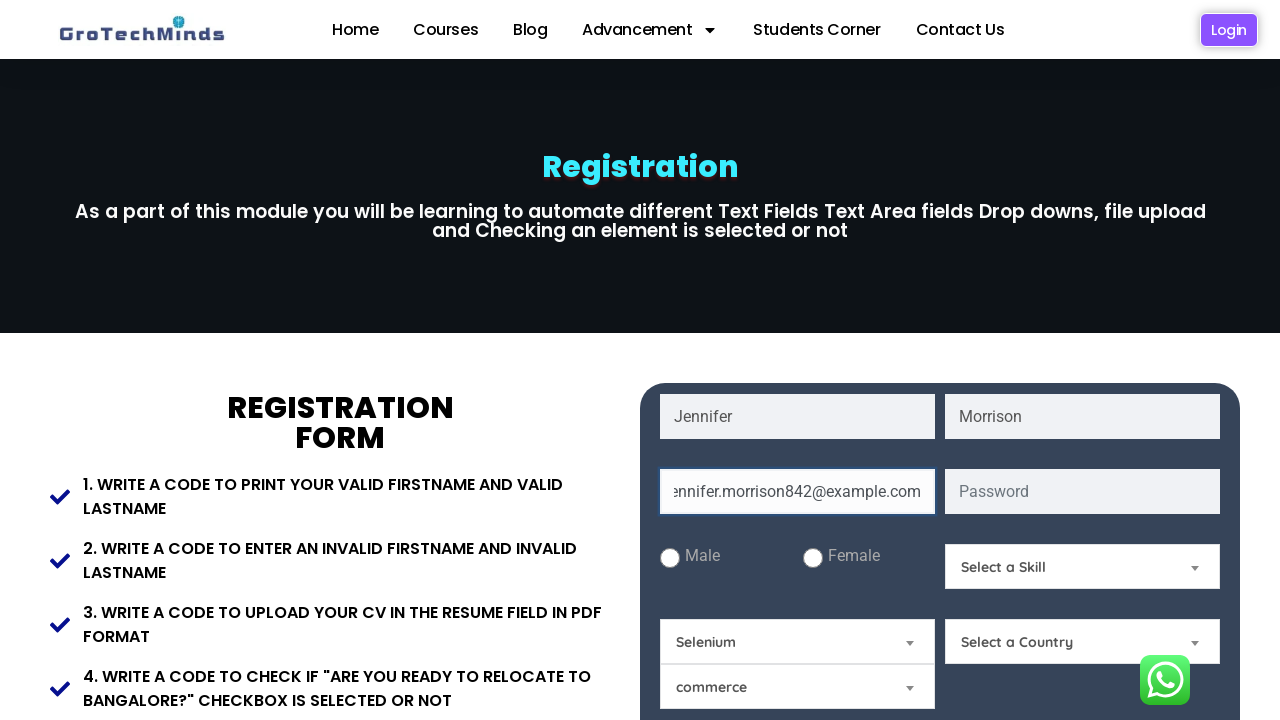

Filled password field with 'SecurePass2024' on input[name='password']
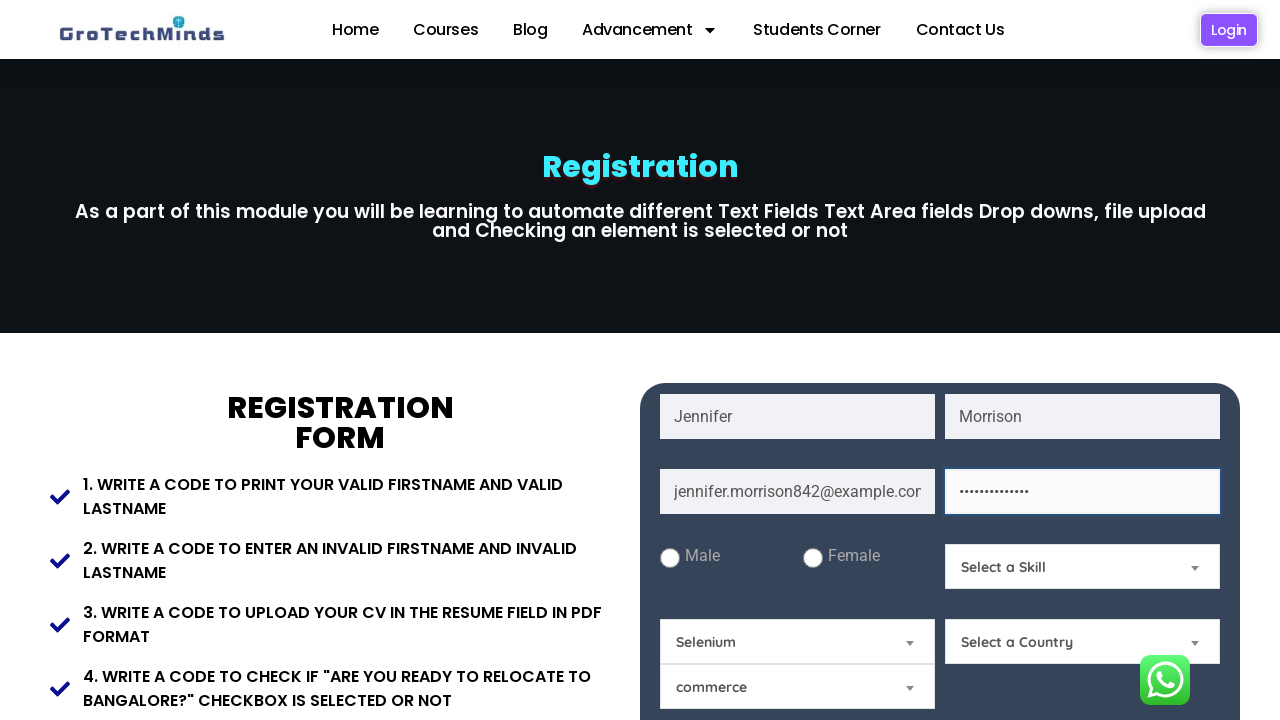

Selected 'Female' radio button for gender at (812, 558) on #Female
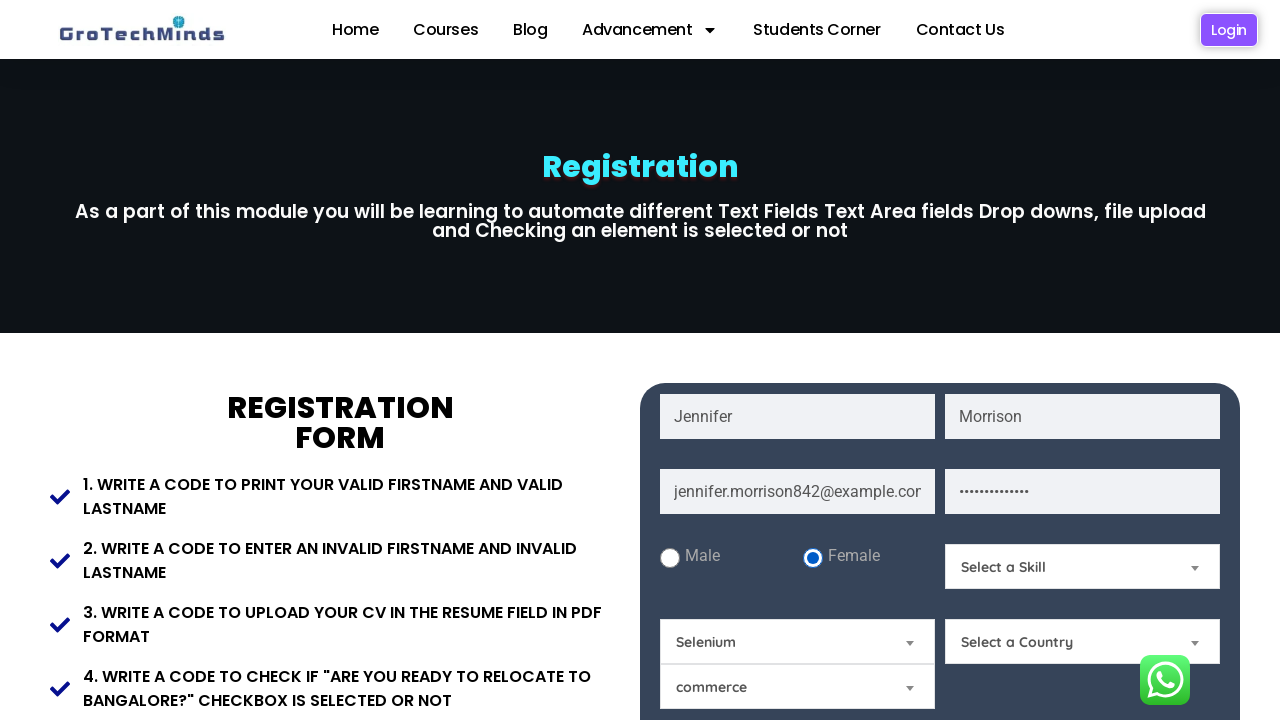

Selected skill option 'select1' from Skills dropdown on select[name='Skills']
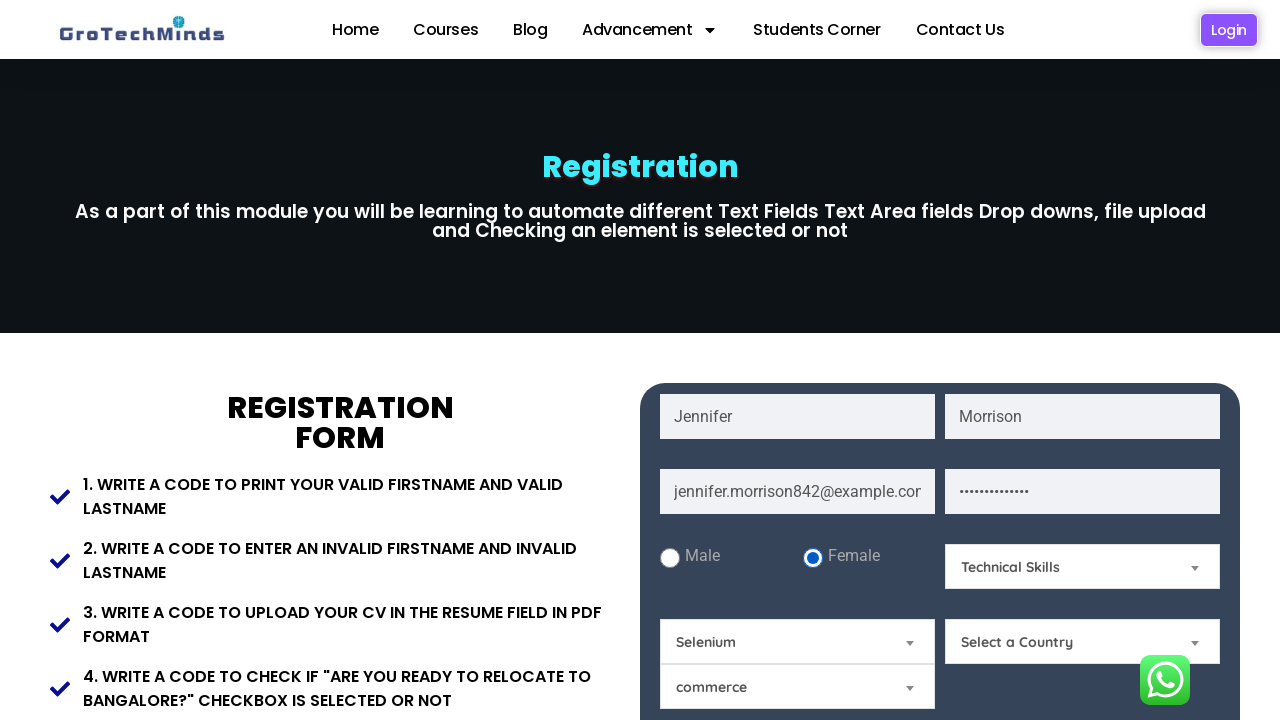

Selected 'India' from Country dropdown on select[name='Country']
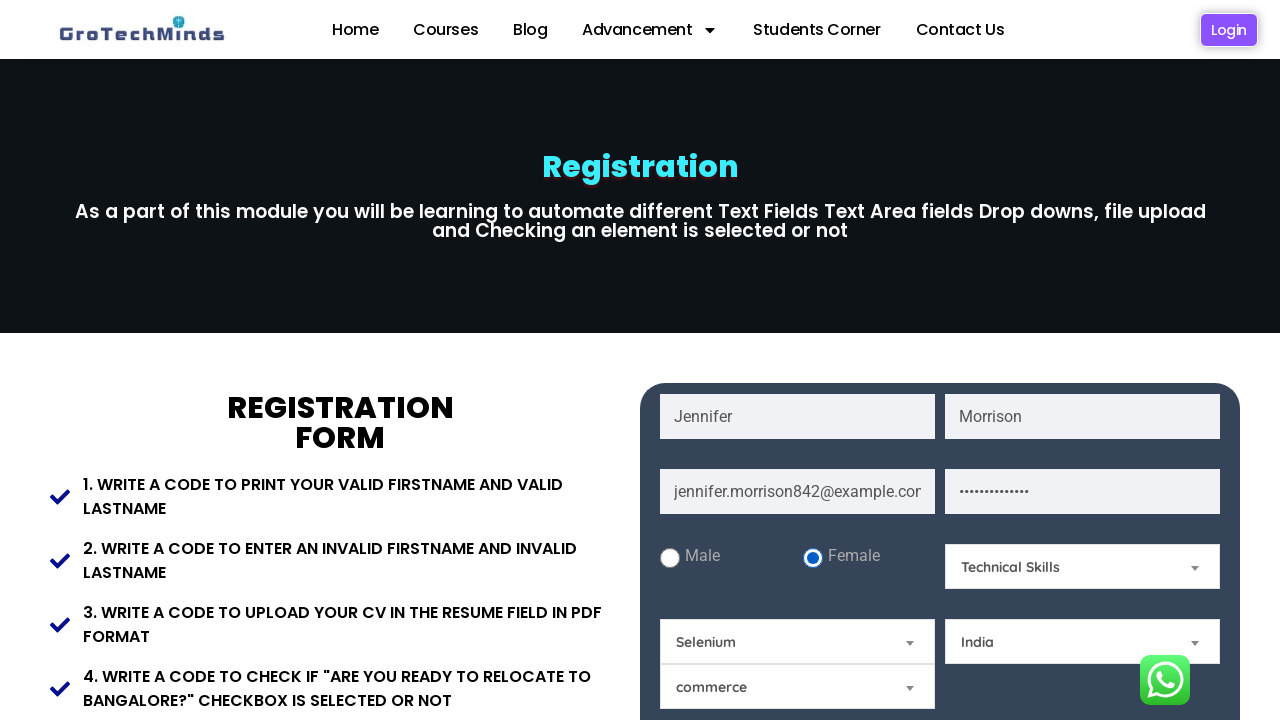

Filled present address with 'Mumbai, Maharashtra' on textarea[name='Present-Address']
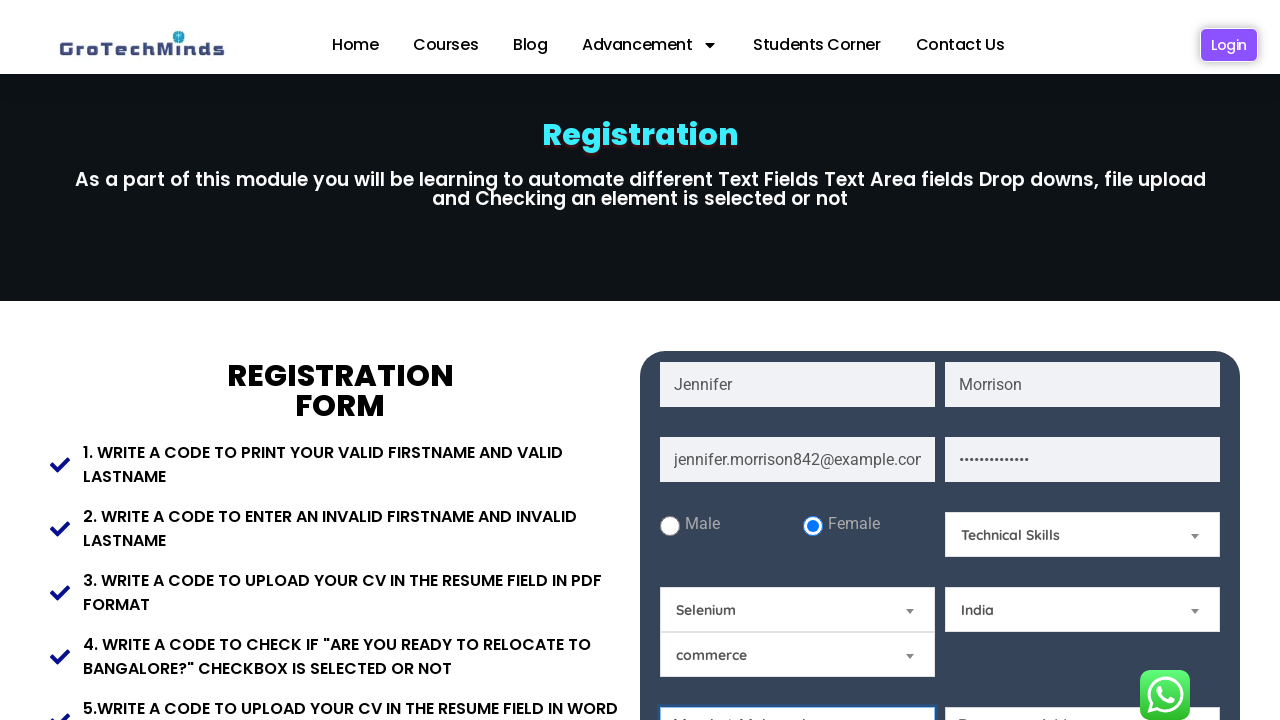

Filled permanent address with 'Nagpur, Maharashtra' on textarea[name='Permanent-Address']
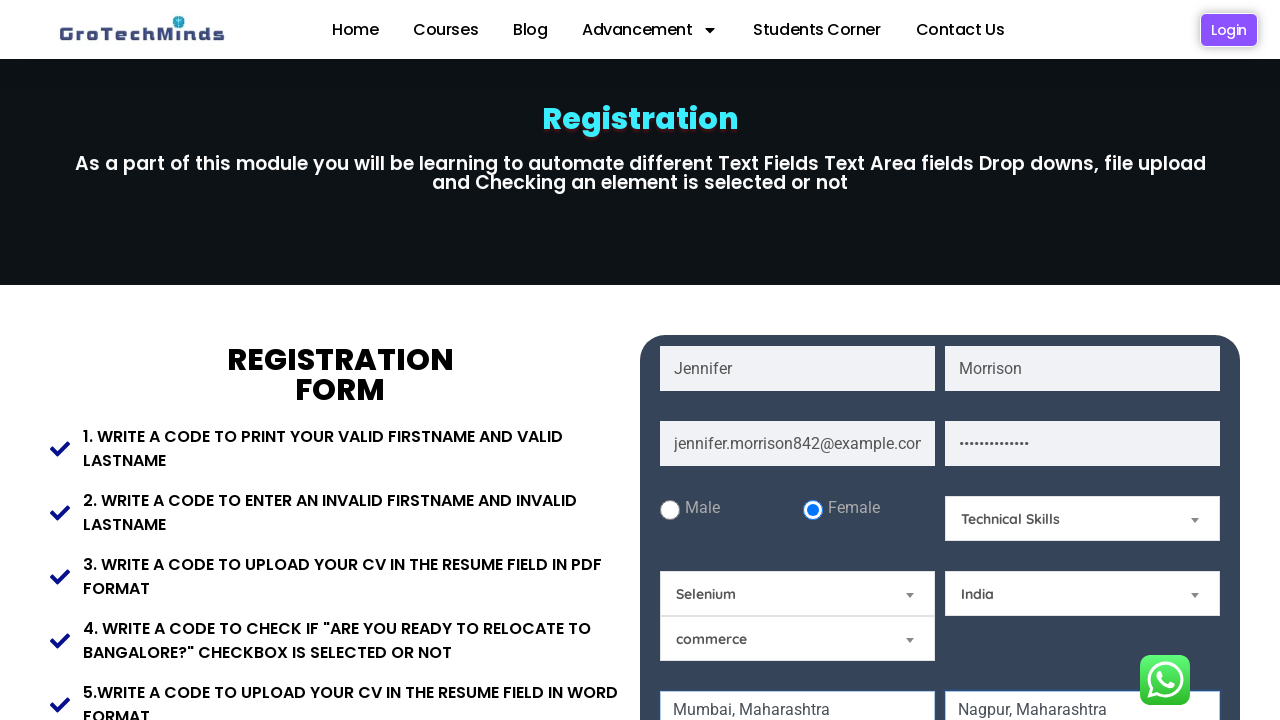

Filled pincode field with '400001' on input[name='Pincode']
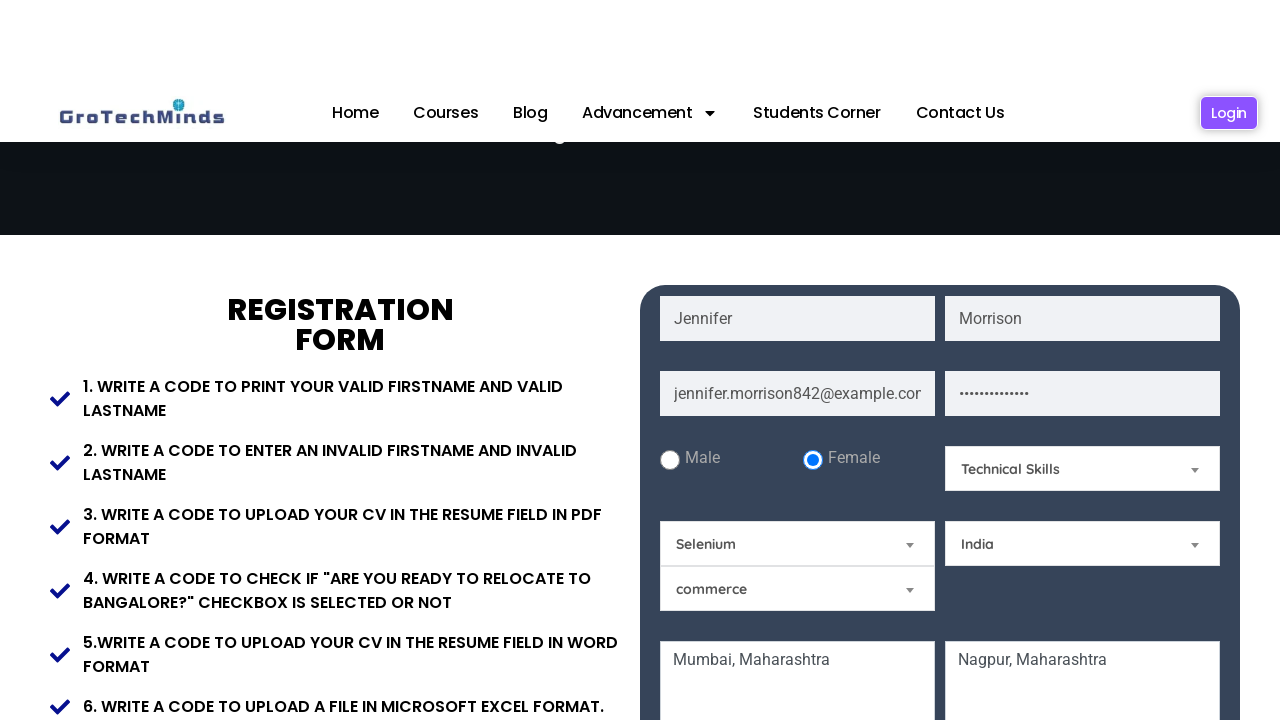

Selected religion option at index 1 from Religion dropdown on select[name='Relegion']
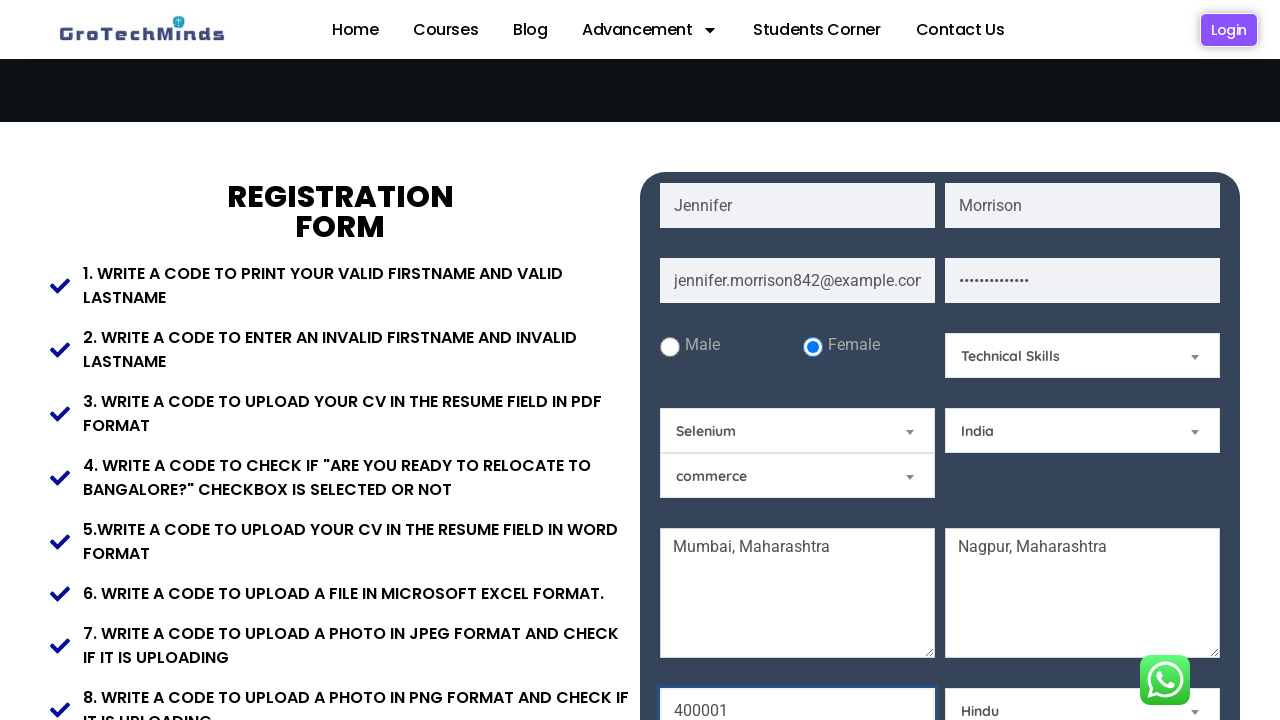

Clicked relocate option to confirm relocation preference at (975, 360) on input[name='relocate']
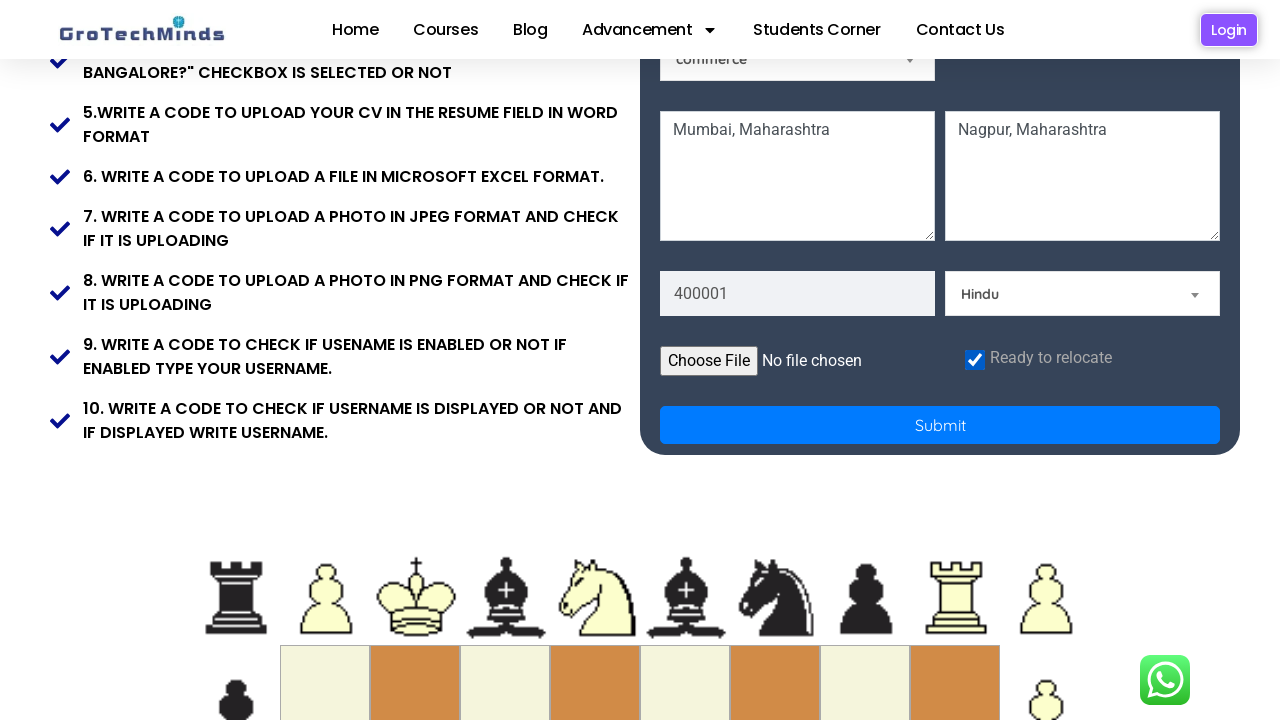

Waited for 2 seconds for form to be fully processed
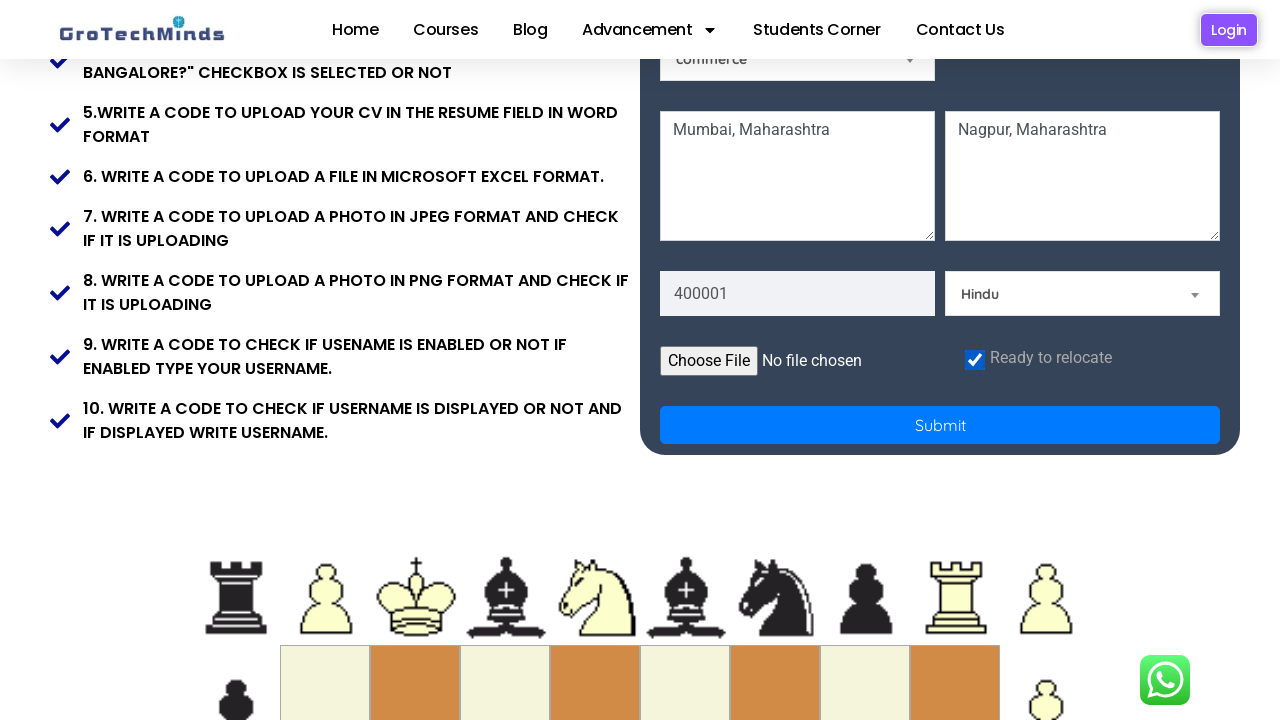

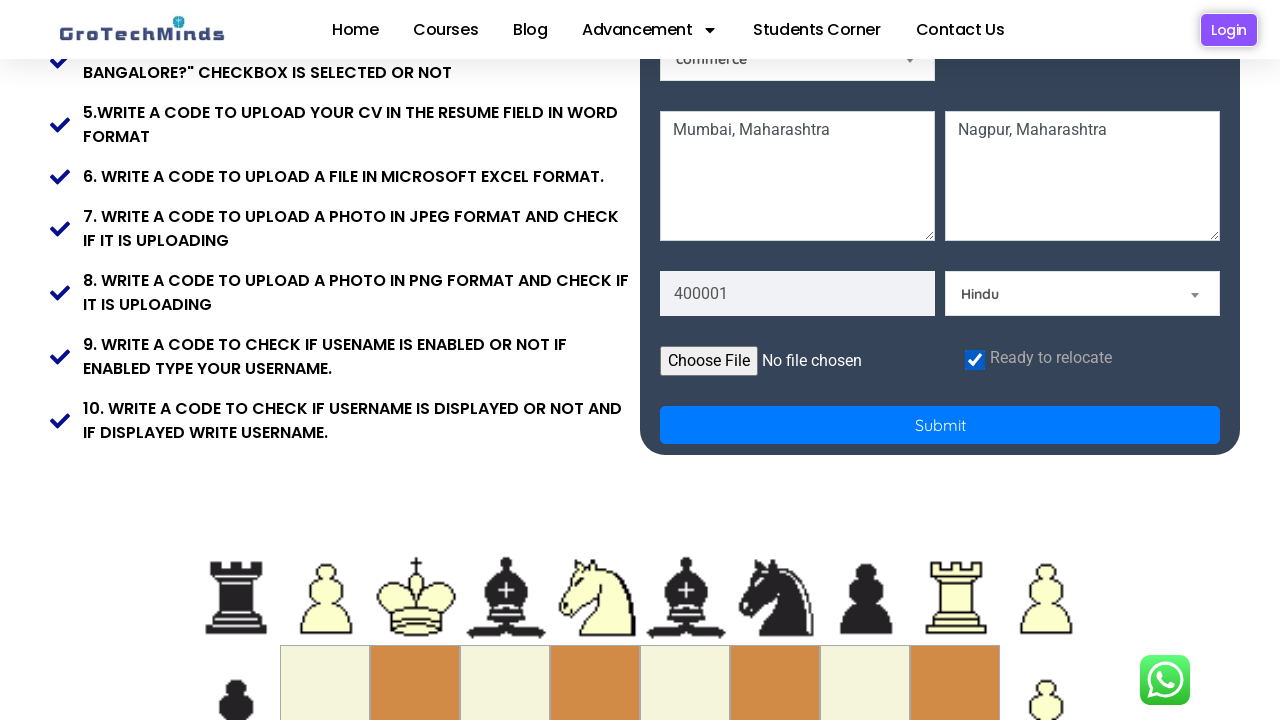